Tests drag and drop functionality within an iframe by dragging two photo items ("High Tatras 2" and "High Tatras 4") to a trash container and verifying they were moved correctly.

Starting URL: https://www.globalsqa.com/demo-site/draganddrop/

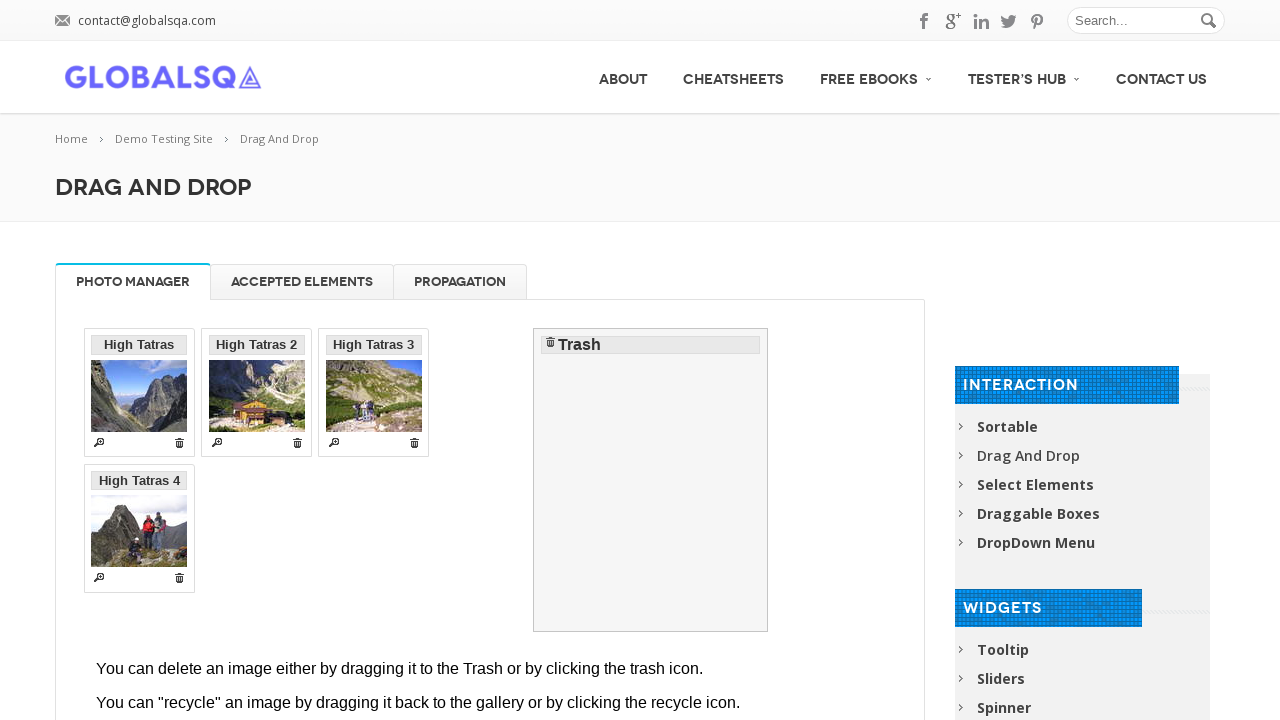

Navigated to drag and drop demo site
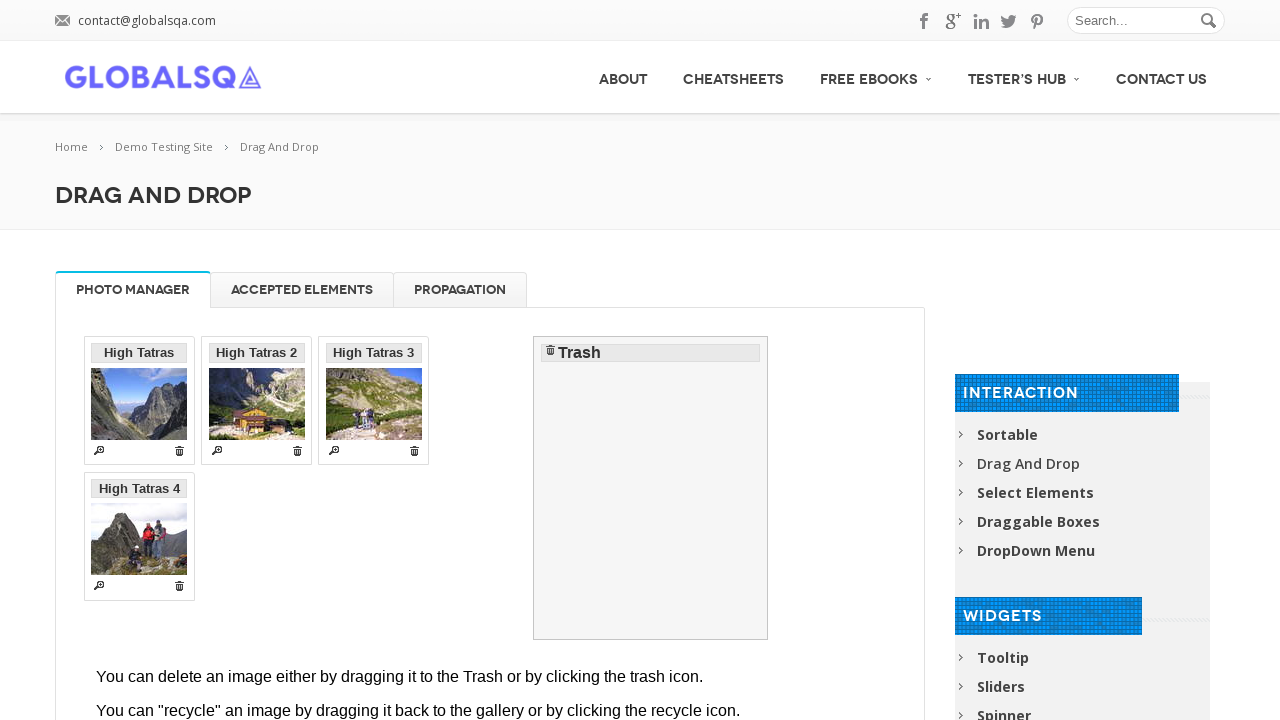

Located Photo Manager iframe
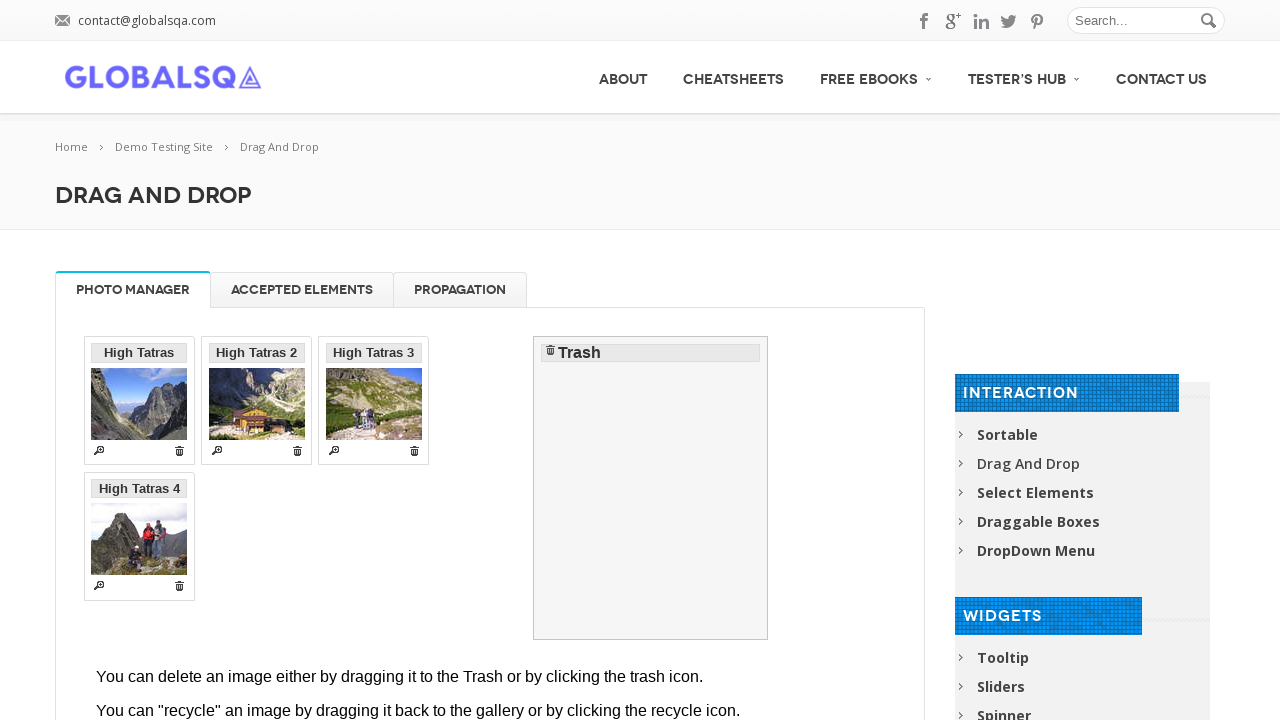

Dragged 'High Tatras 2' photo to trash container at (651, 488)
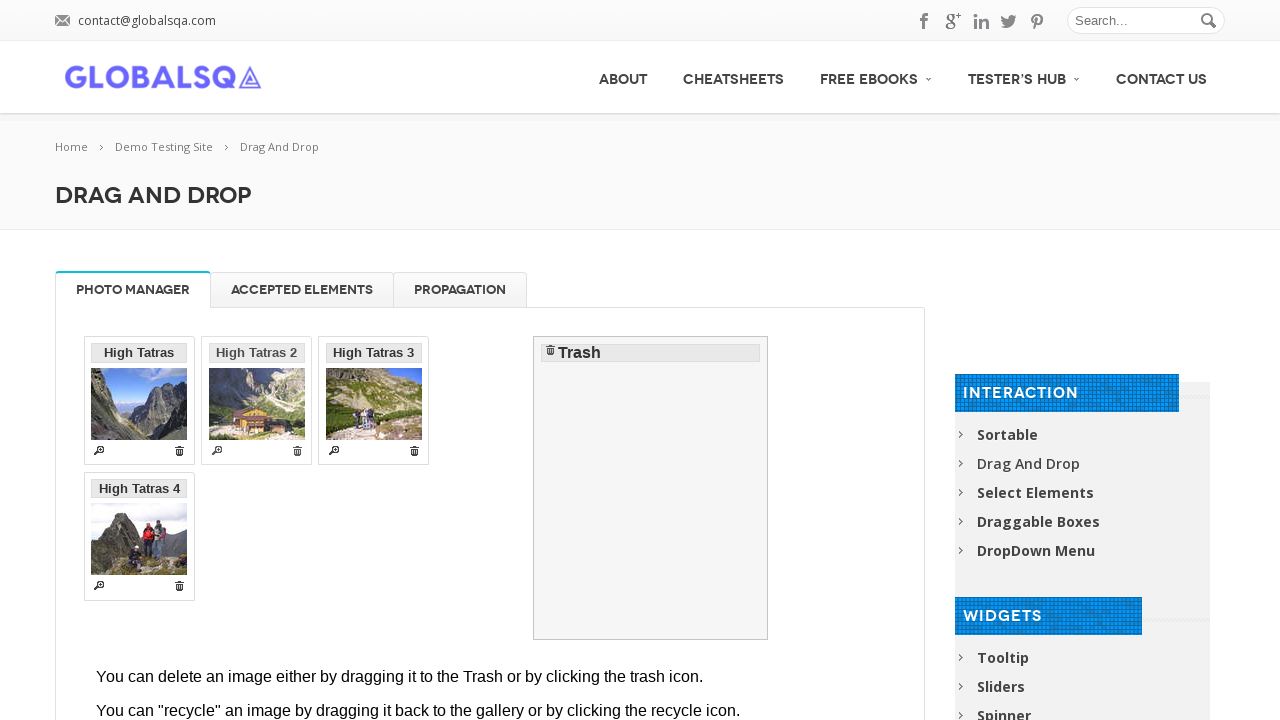

Dragged 'High Tatras 4' photo to trash container at (651, 488)
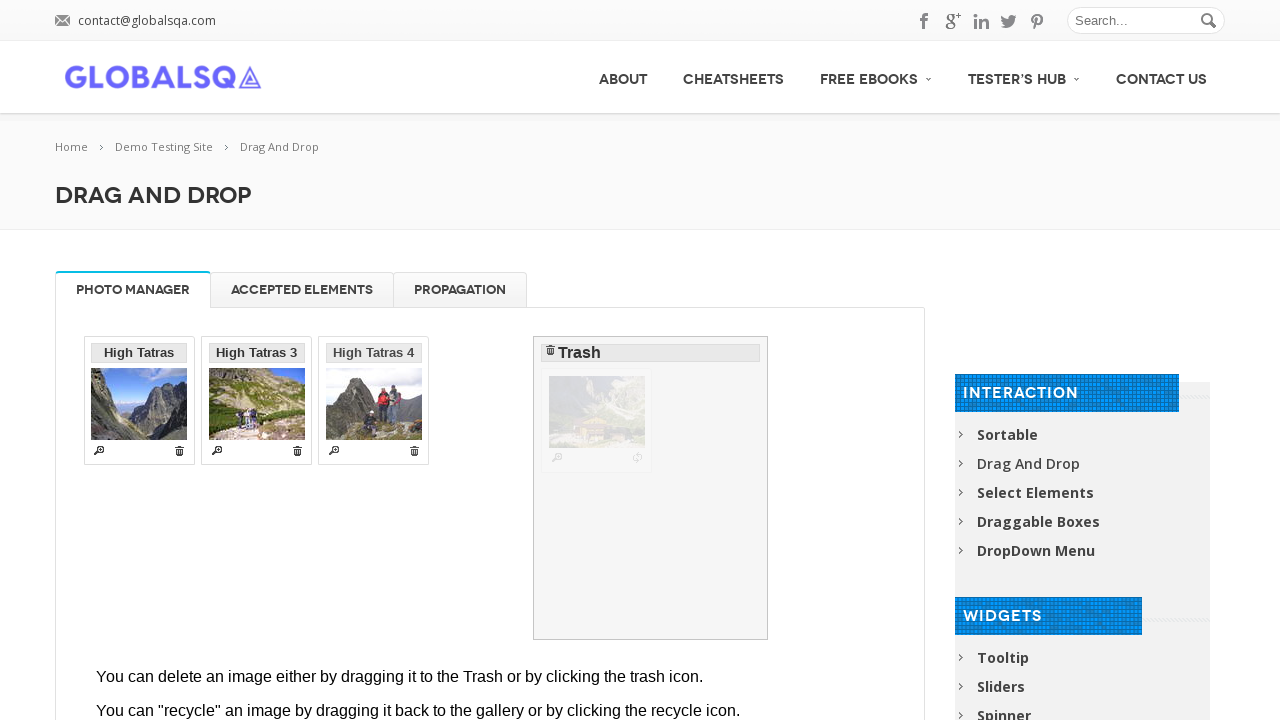

Verified both 'High Tatras 2' and 'High Tatras 4' are in the trash
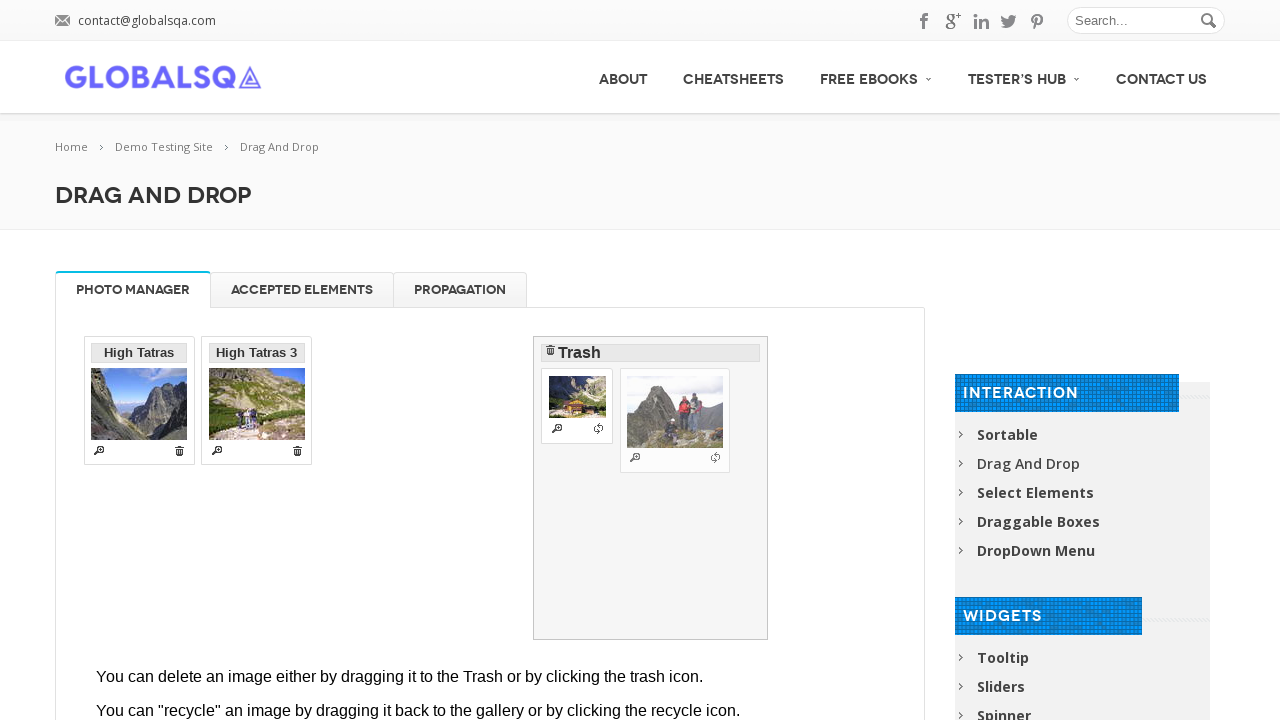

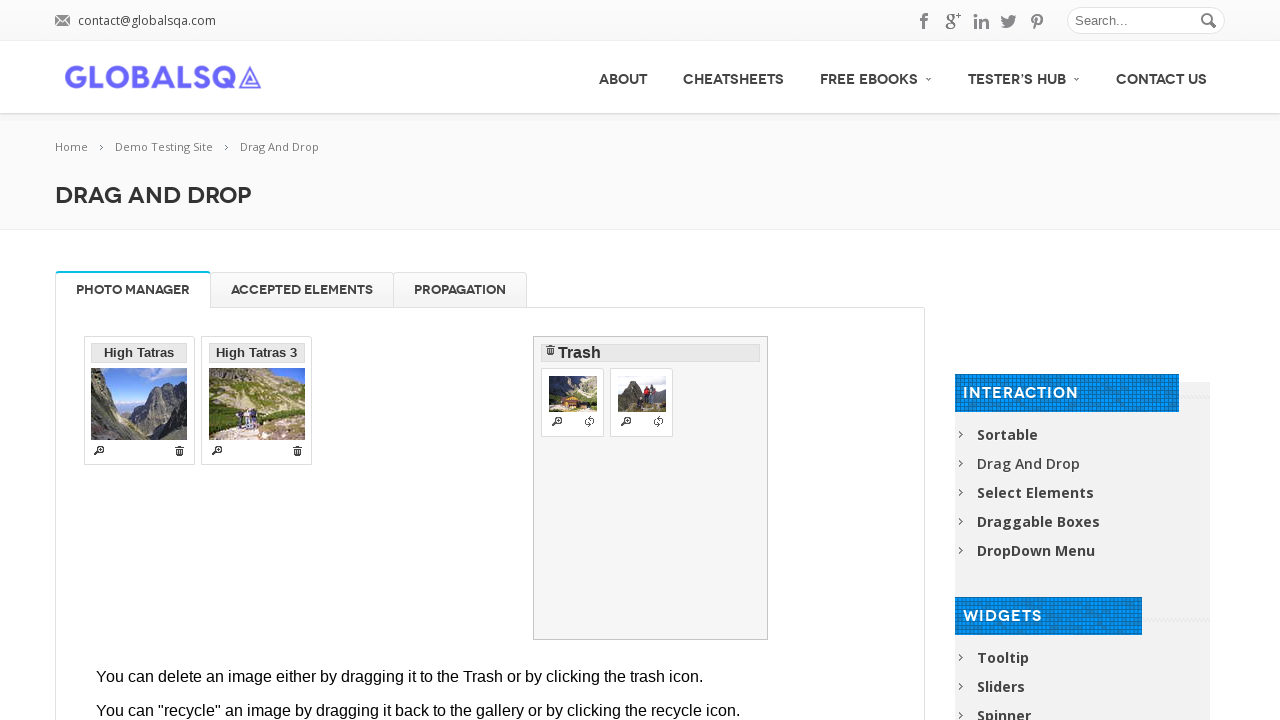